Tests Angular Syncfusion dropdown component by selecting a value from a custom dropdown.

Starting URL: https://ej2.syncfusion.com/angular/demos/?_ga=2.262049992.437420821.1575083417-524628264.1575083417#/material/drop-down-list/data-binding

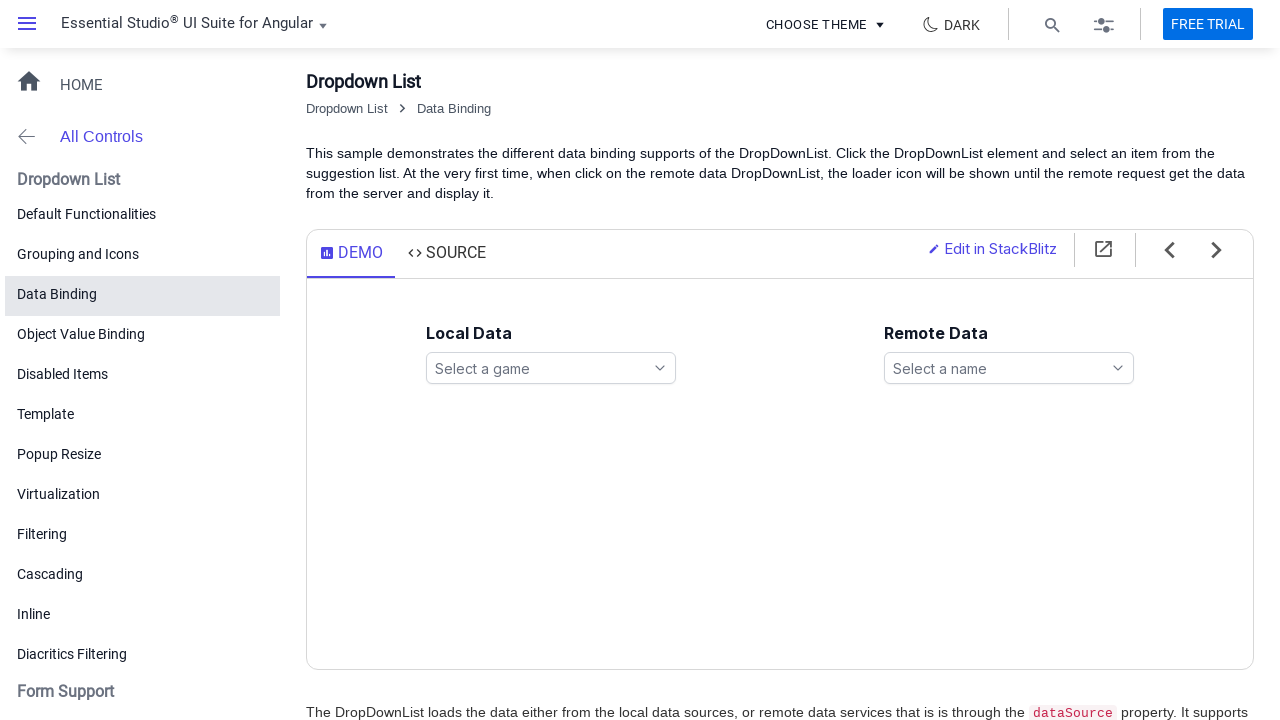

Clicked Angular Syncfusion dropdown component to open at (551, 368) on ejs-dropdownlist#games
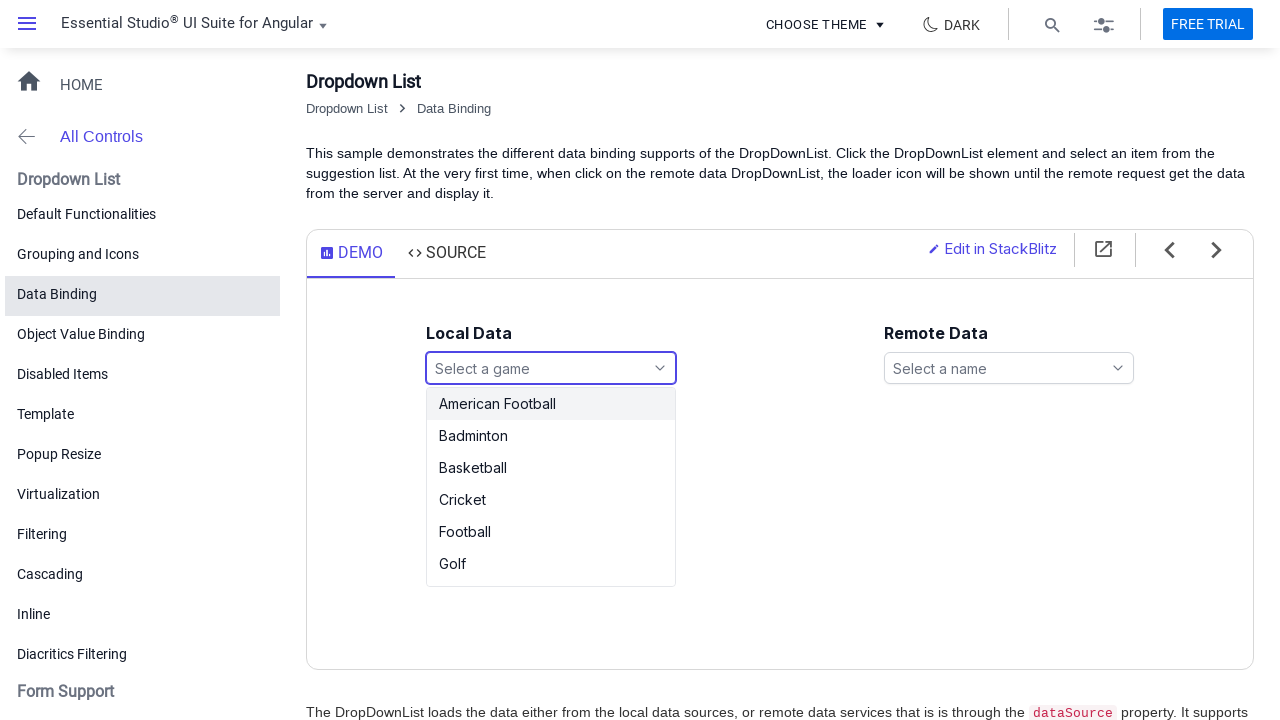

Dropdown options loaded and visible
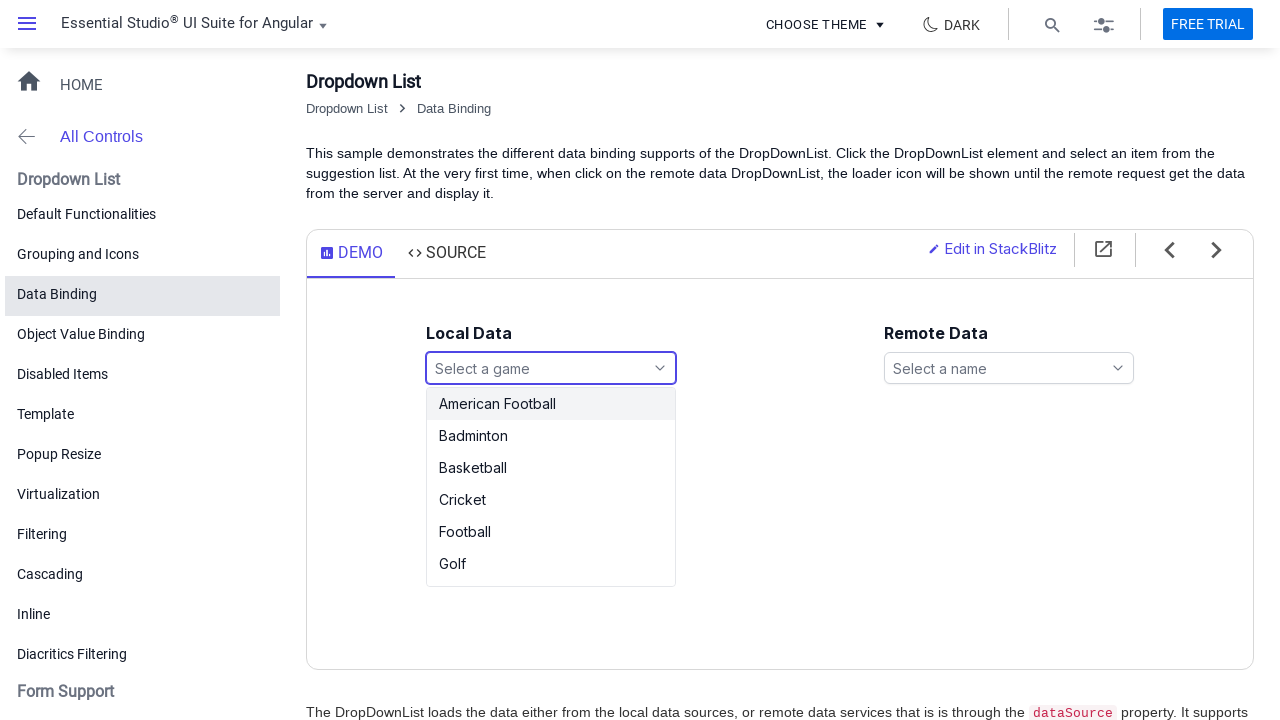

Selected 'Tennis' from dropdown options at (551, 570) on #games_options li:text('Tennis')
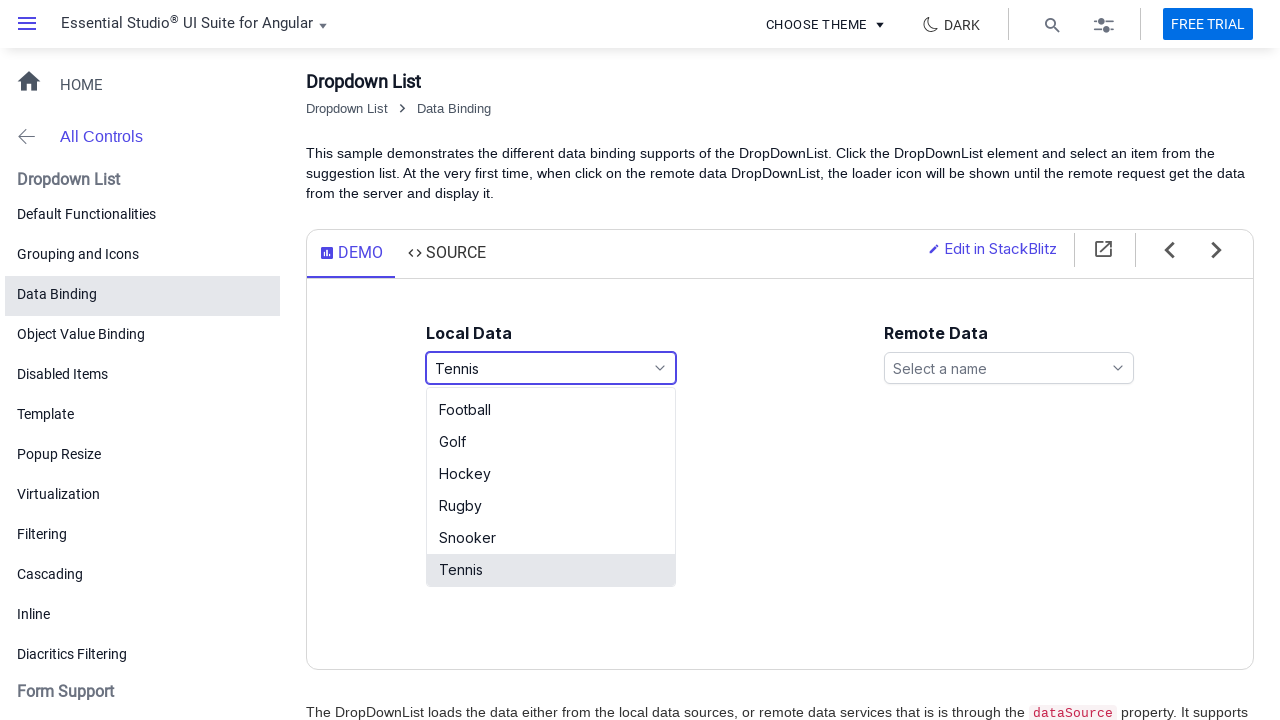

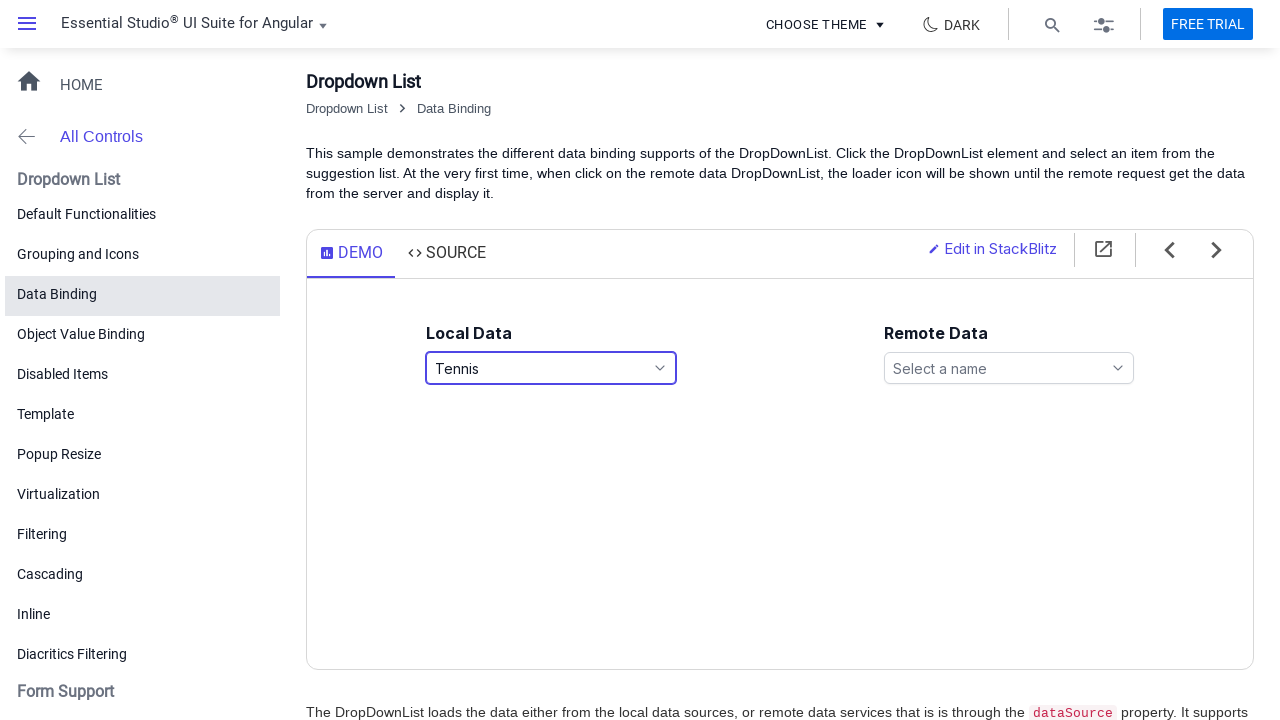